Tests Bootstrap dropdown functionality by clicking the dropdown menu and selecting the JavaScript option from the list

Starting URL: http://seleniumpractise.blogspot.com/2016/08/bootstrap-dropdown-example-for-selenium.html

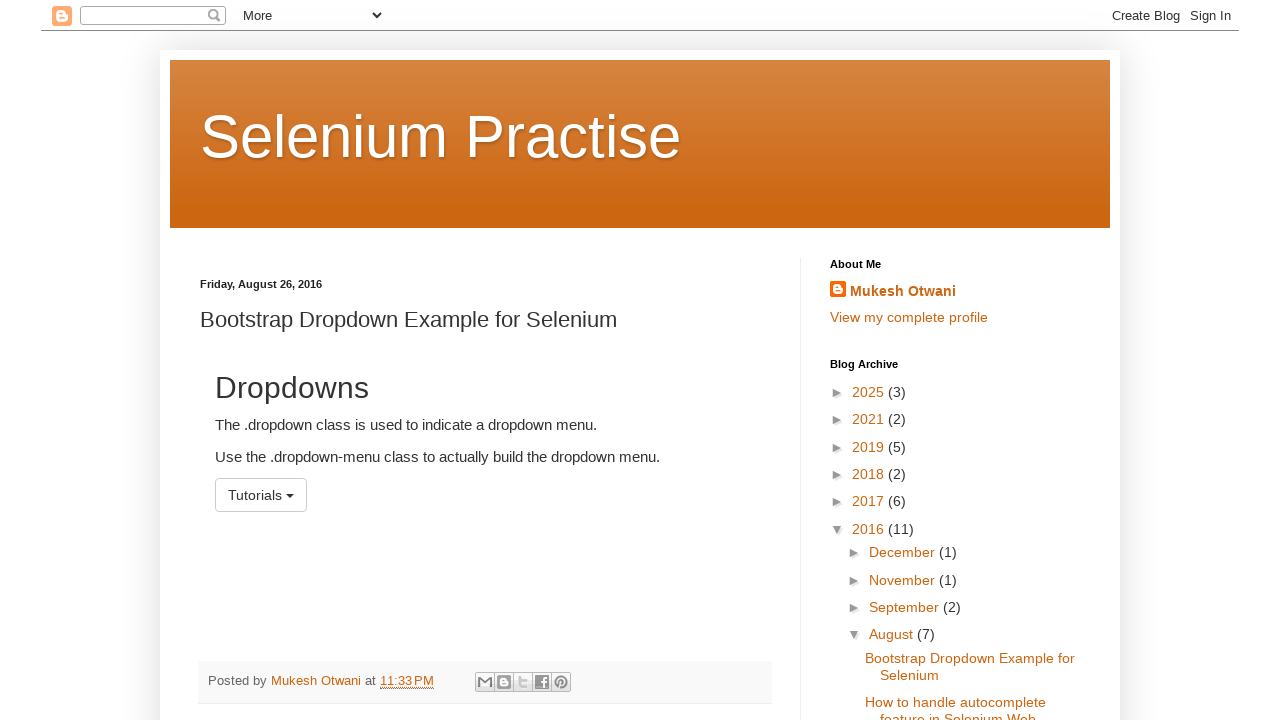

Clicked dropdown menu to open it at (261, 495) on #menu1
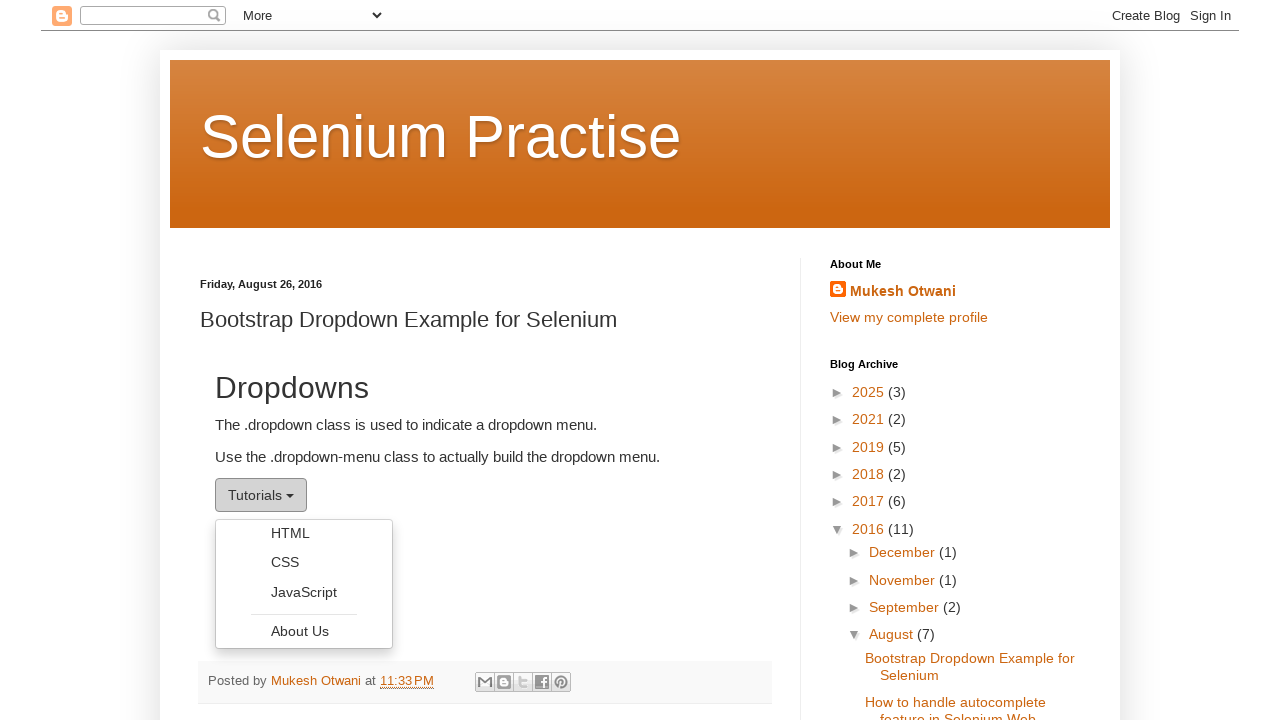

Dropdown options became visible
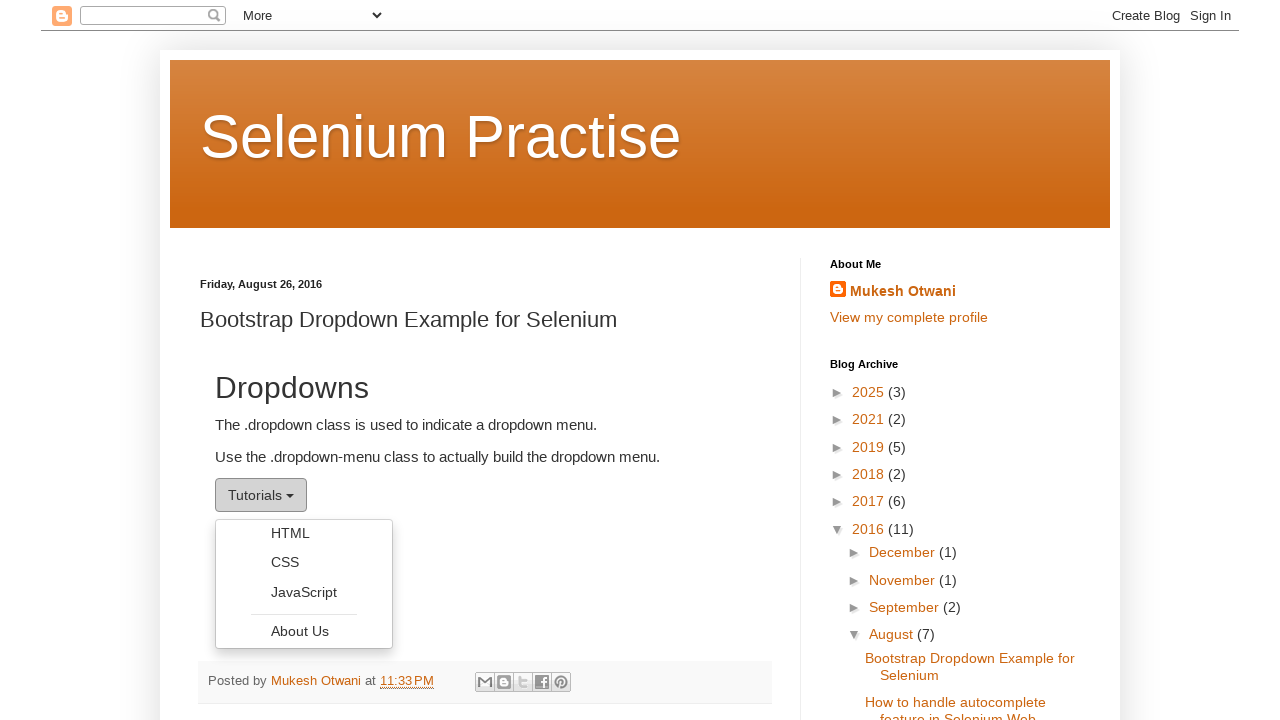

Selected JavaScript option from dropdown menu at (304, 592) on ul.dropdown-menu li:has-text('JavaScript')
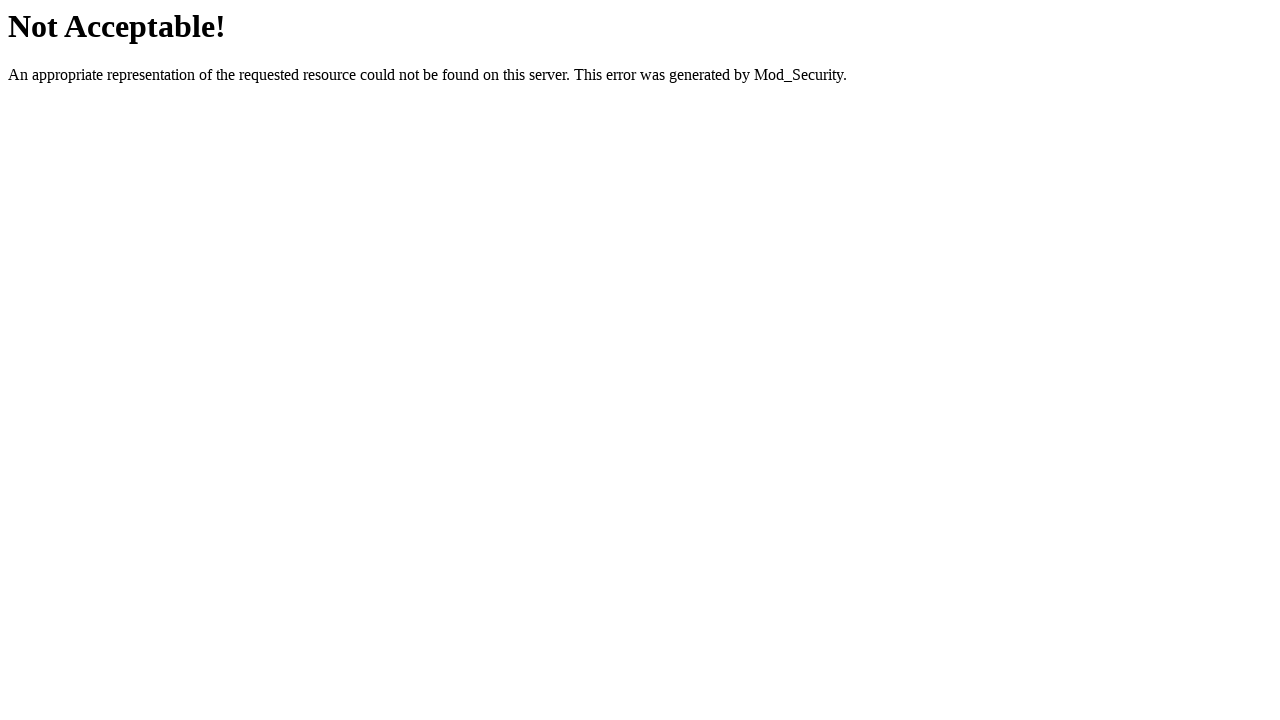

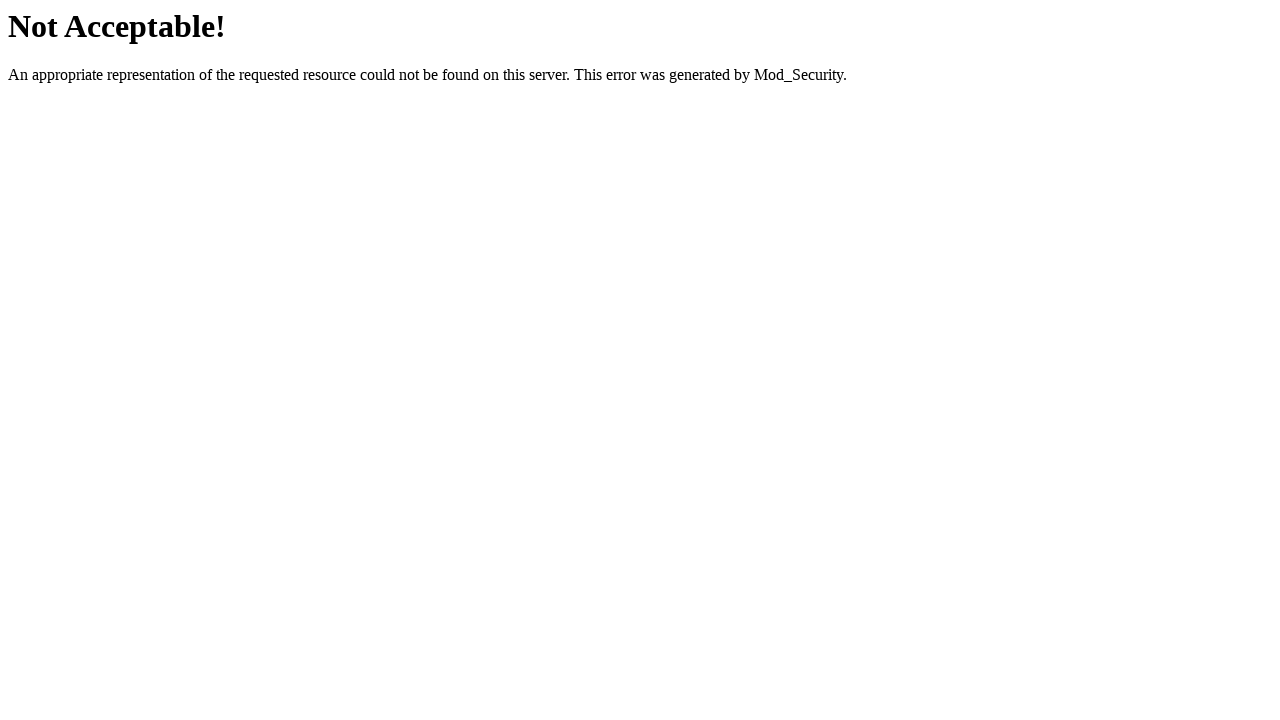